Tests multiple selection functionality by clicking the dropdown and selecting multiple choices from the combo tree

Starting URL: https://www.jqueryscript.net/demo/Drop-Down-Combo-Tree/

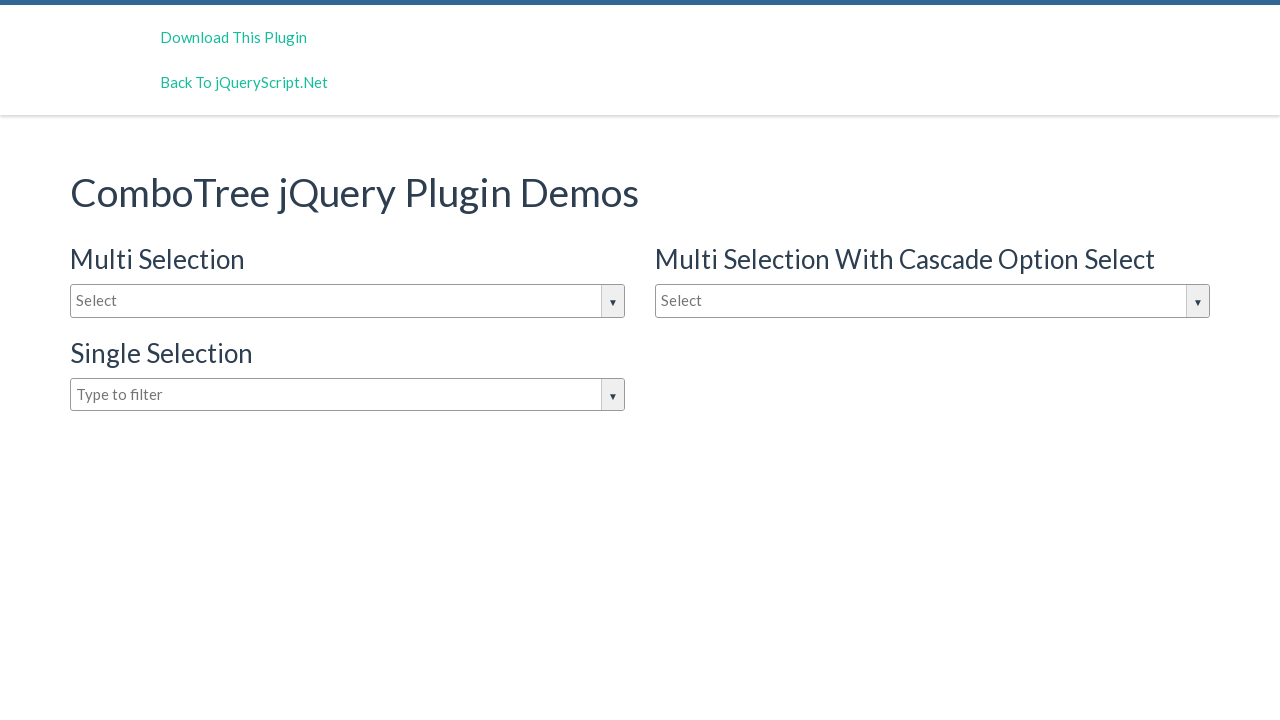

Clicked the dropdown input box to open options at (348, 301) on #justAnInputBox
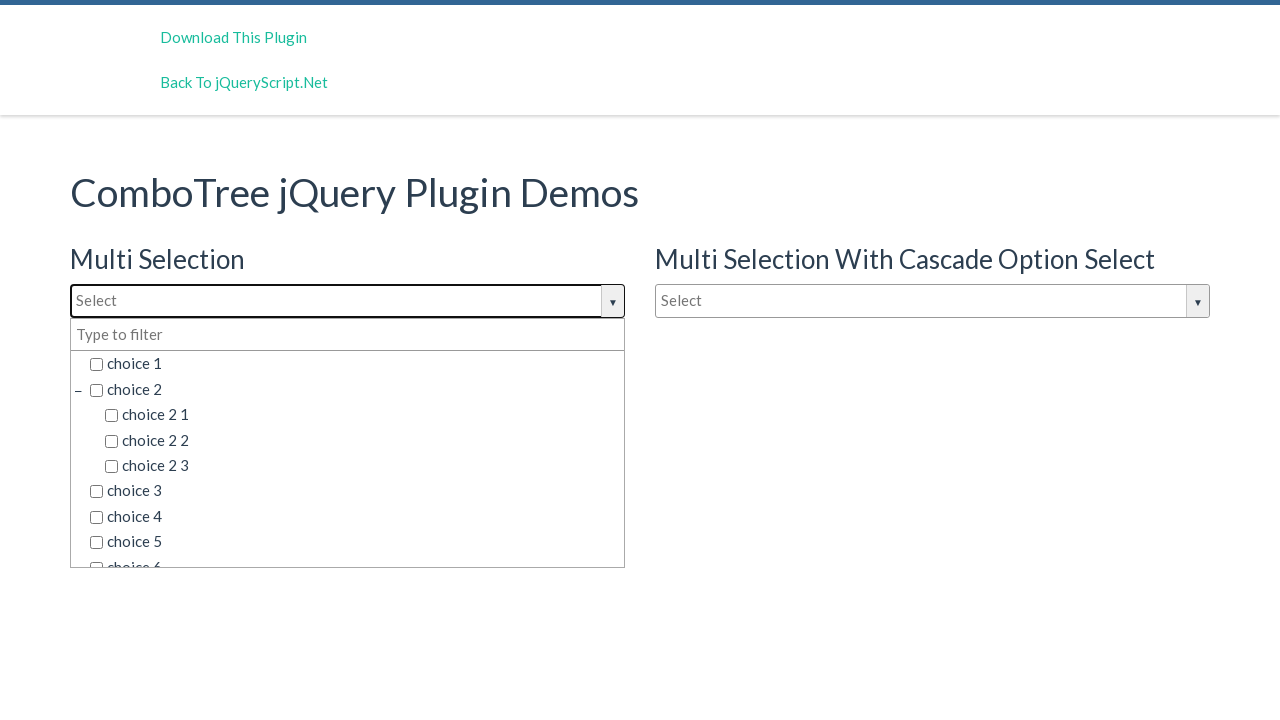

Dropdown options are now visible
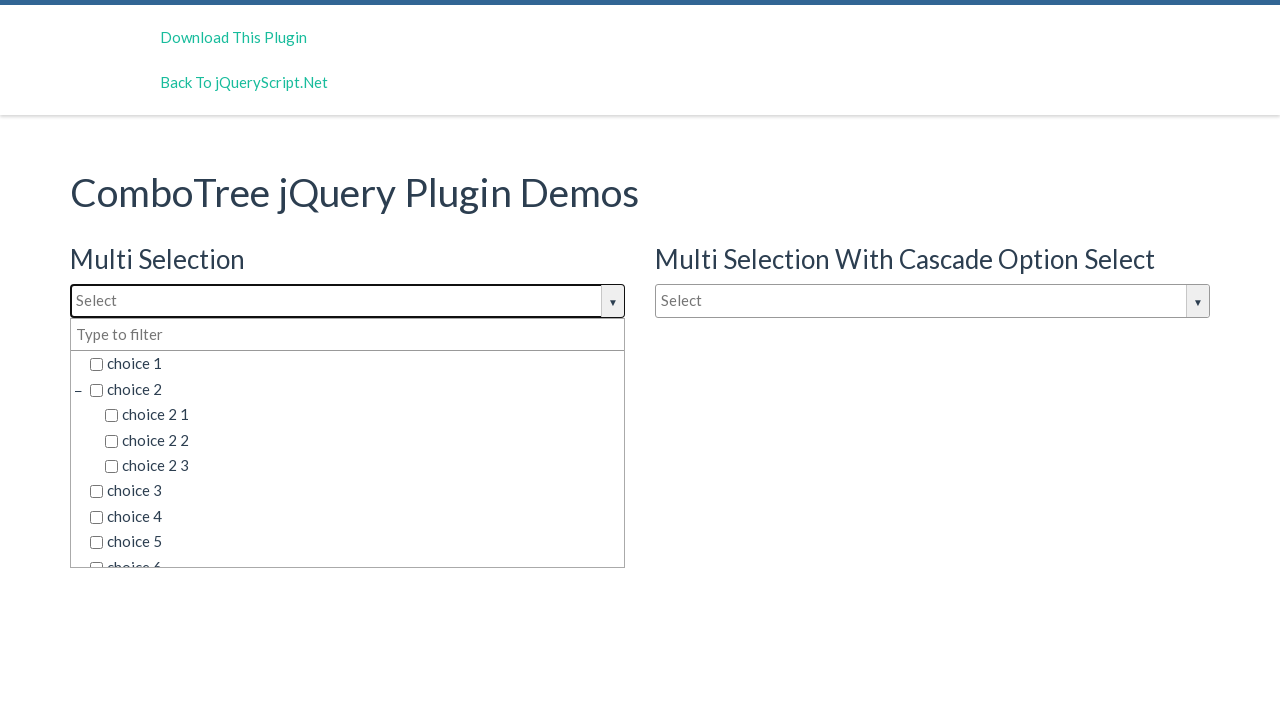

Selected 'choice 1' from dropdown at (355, 364) on span.comboTreeItemTitle:has-text('choice 1')
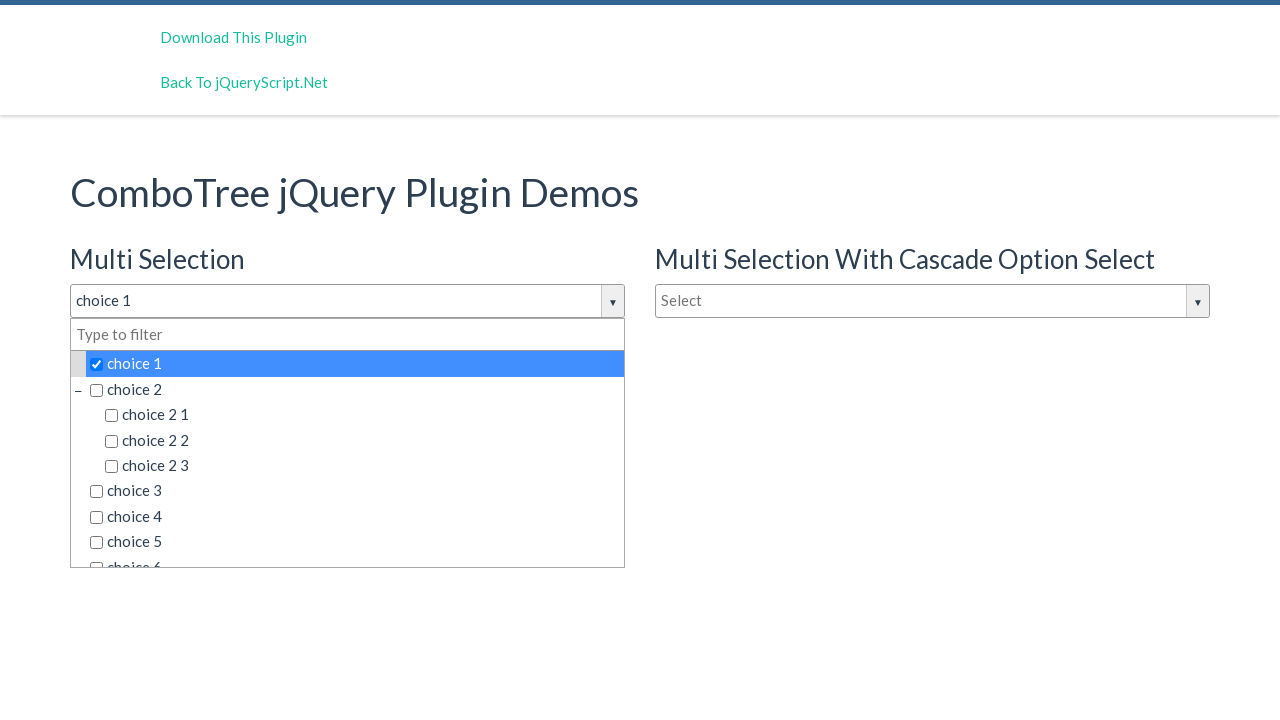

Selected 'choice 4' from dropdown at (355, 517) on span.comboTreeItemTitle:has-text('choice 4')
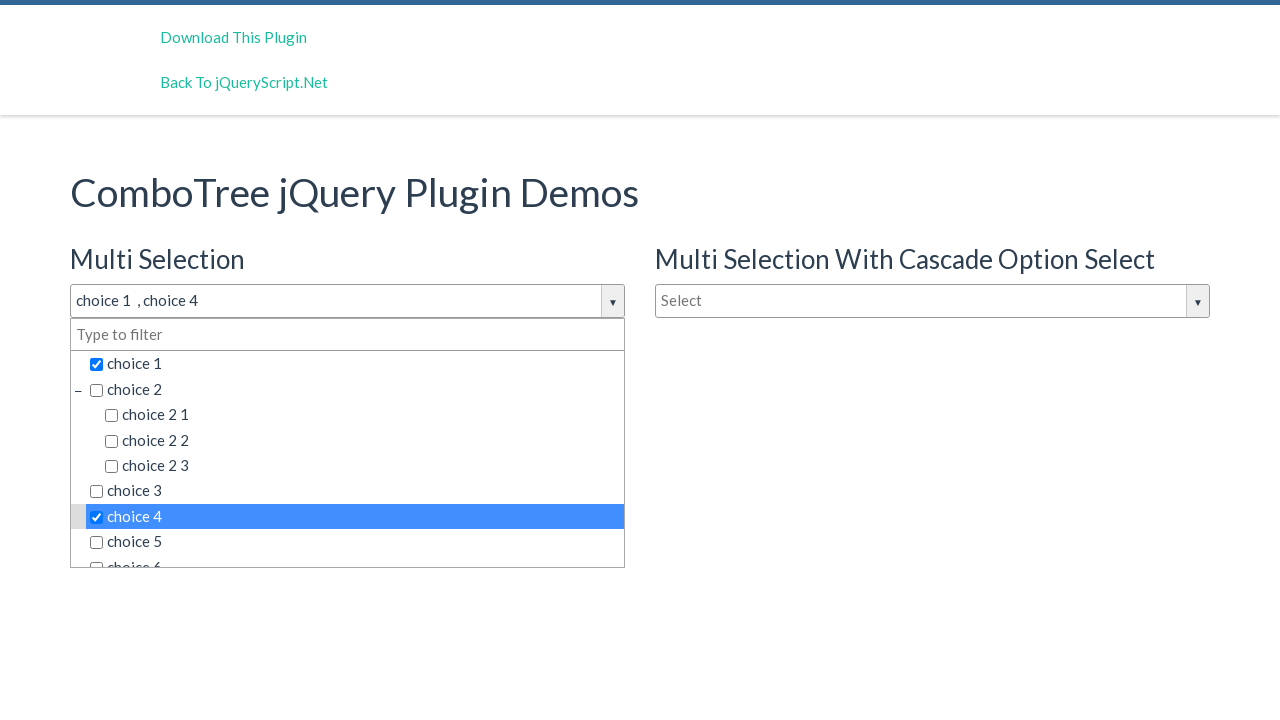

Selected 'choice 6 2 1' from dropdown at (370, 478) on span.comboTreeItemTitle:has-text('choice 6 2 1')
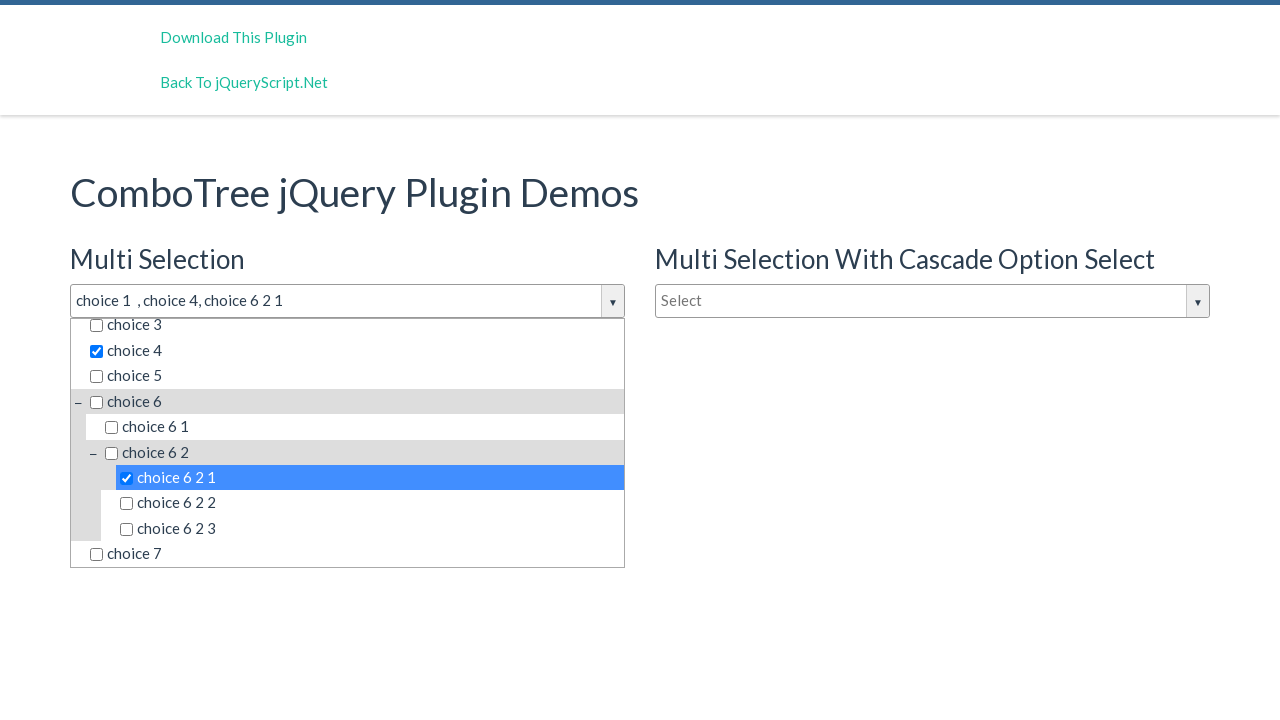

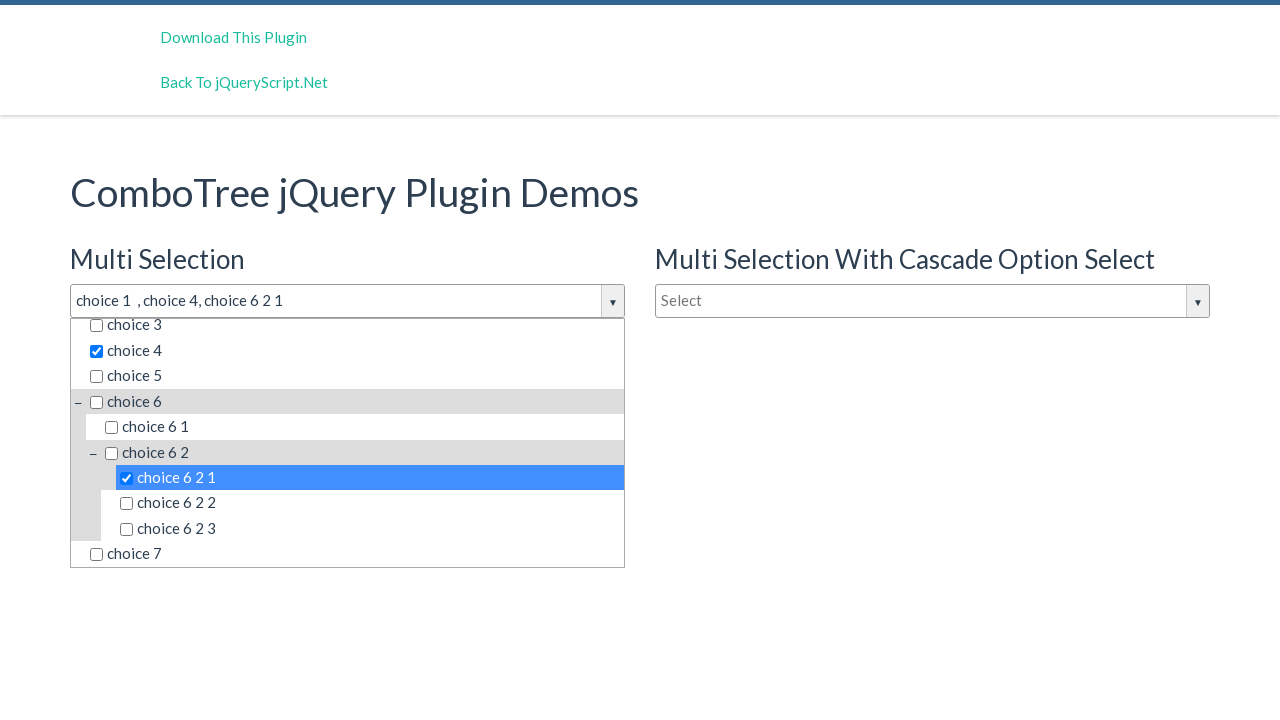